Tests adding todo items by creating two todos and verifying they appear in the list

Starting URL: https://demo.playwright.dev/todomvc

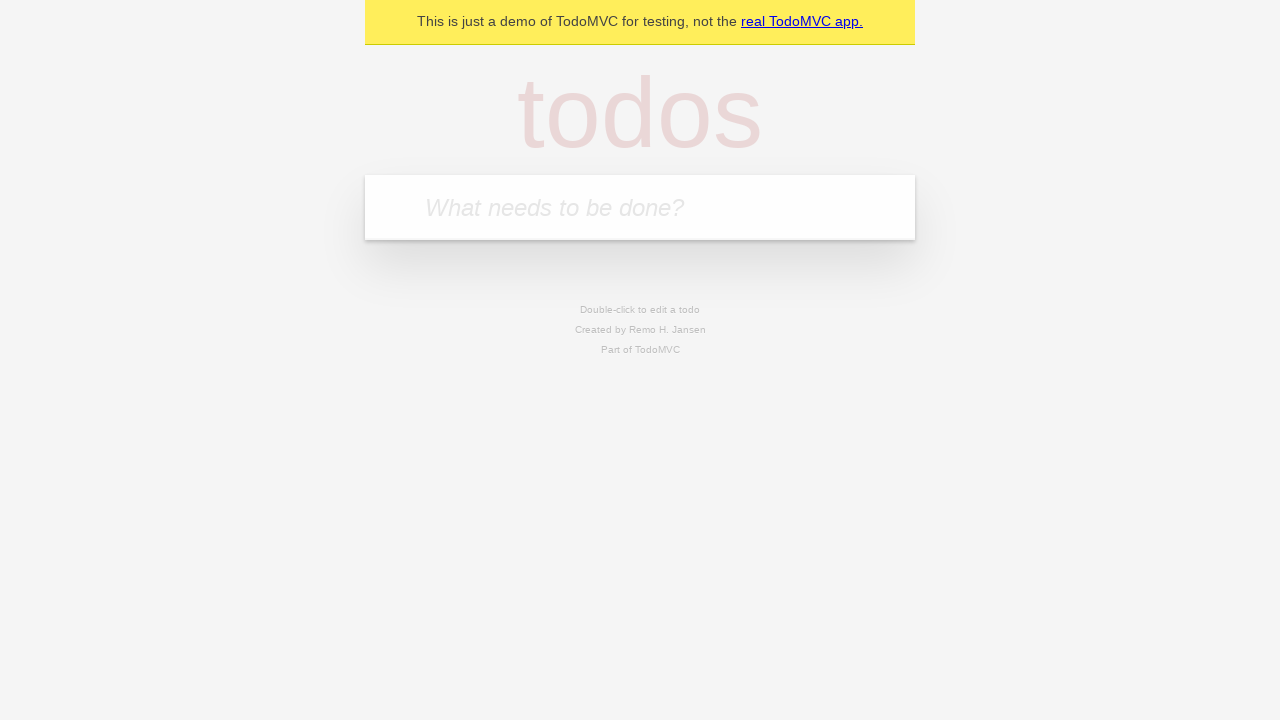

Filled new todo input with 'buy some cheese' on .new-todo
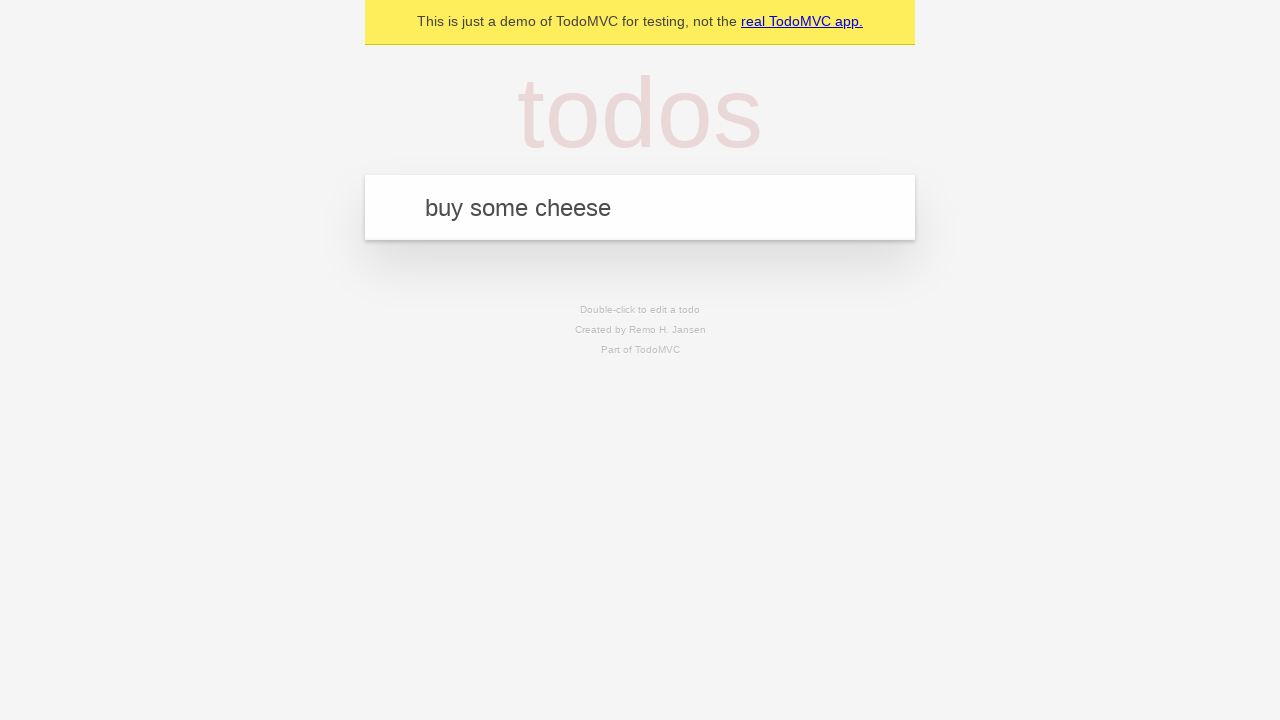

Pressed Enter to create first todo on .new-todo
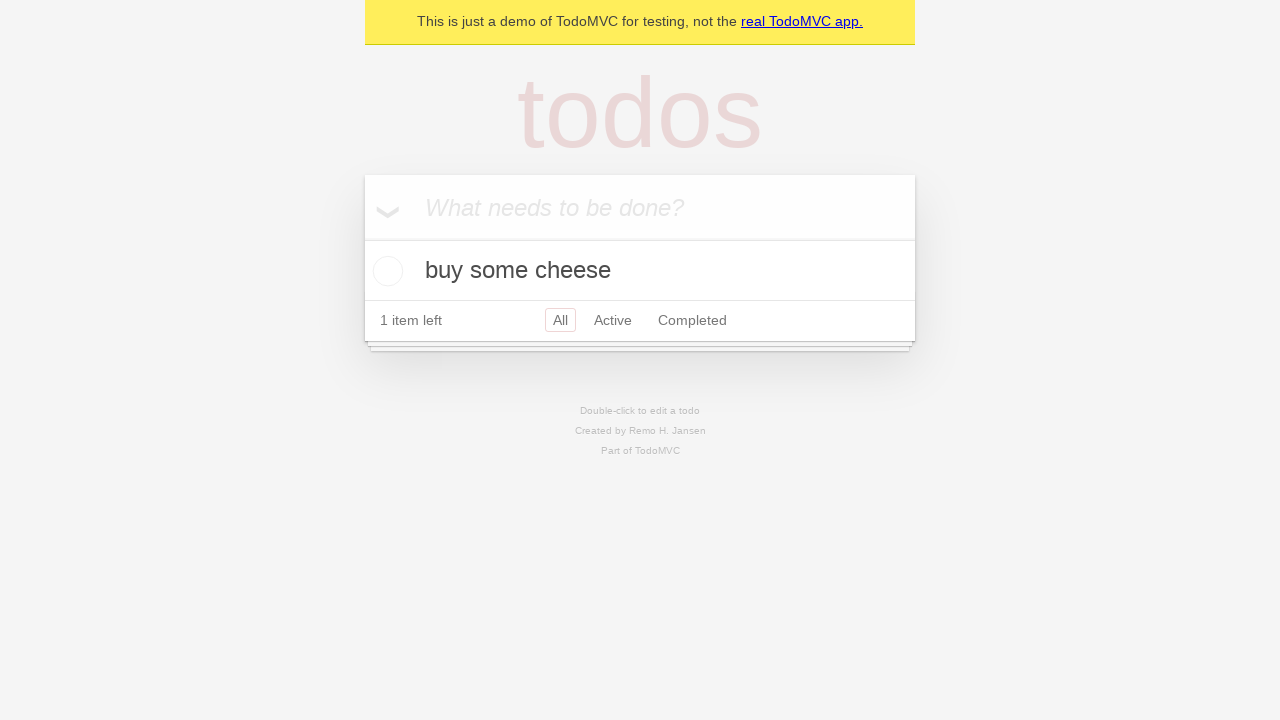

First todo item appeared in the list
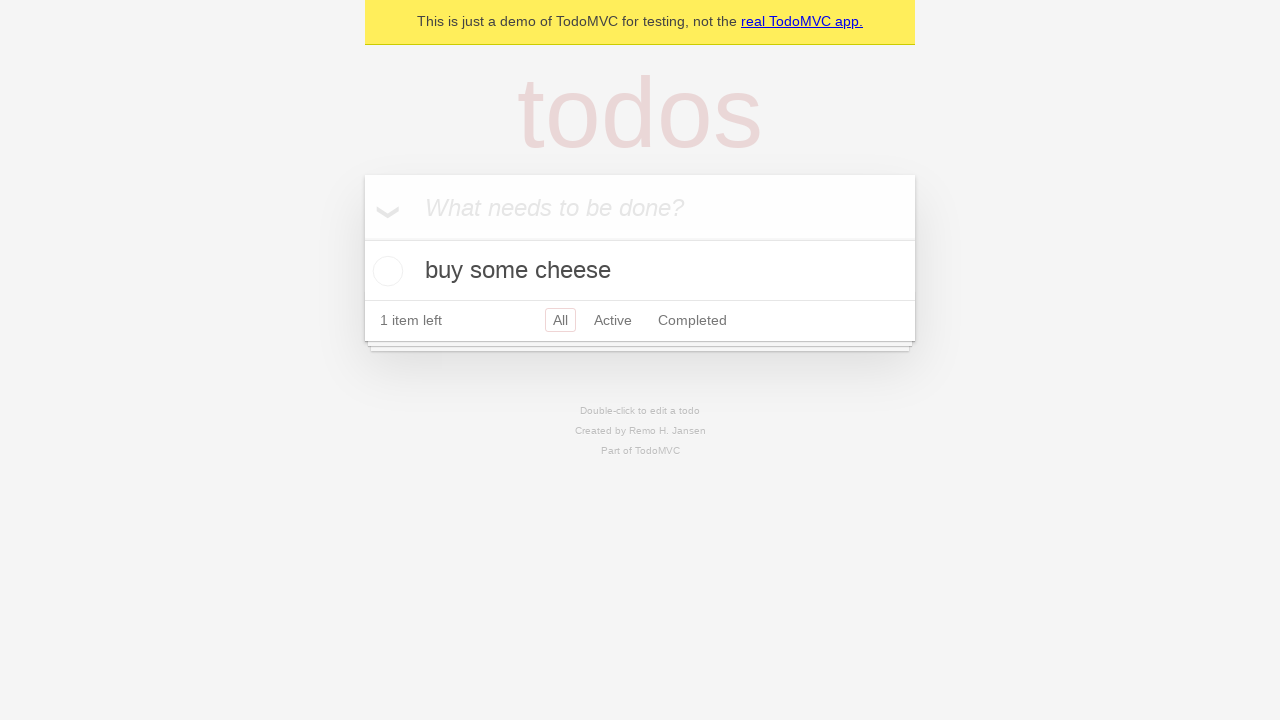

Filled new todo input with 'feed the cat' on .new-todo
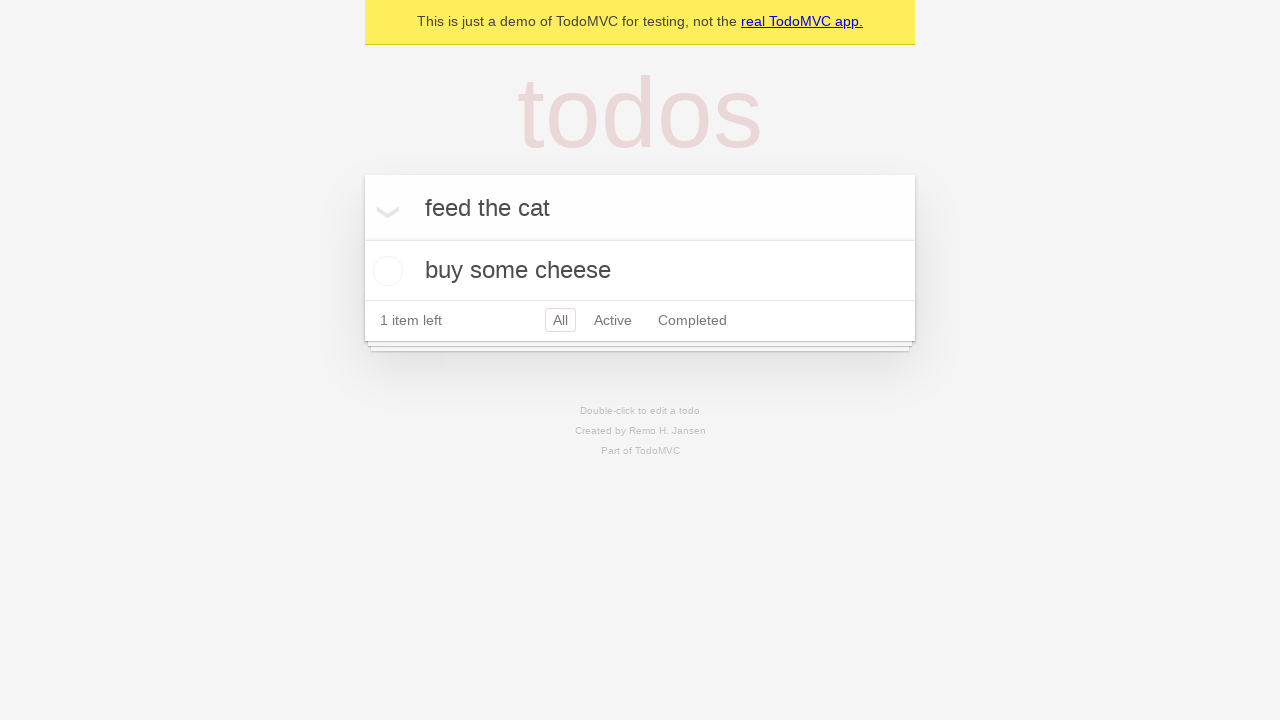

Pressed Enter to create second todo on .new-todo
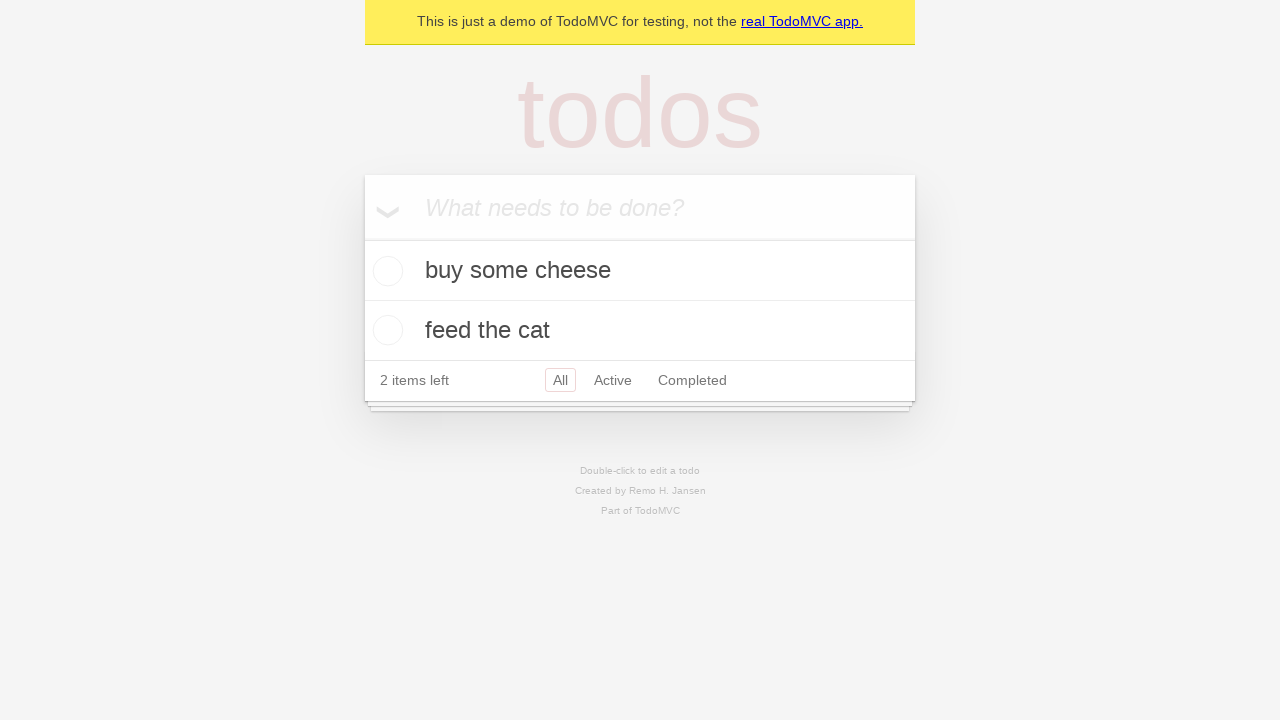

Second todo item appeared in the list, both todos now visible
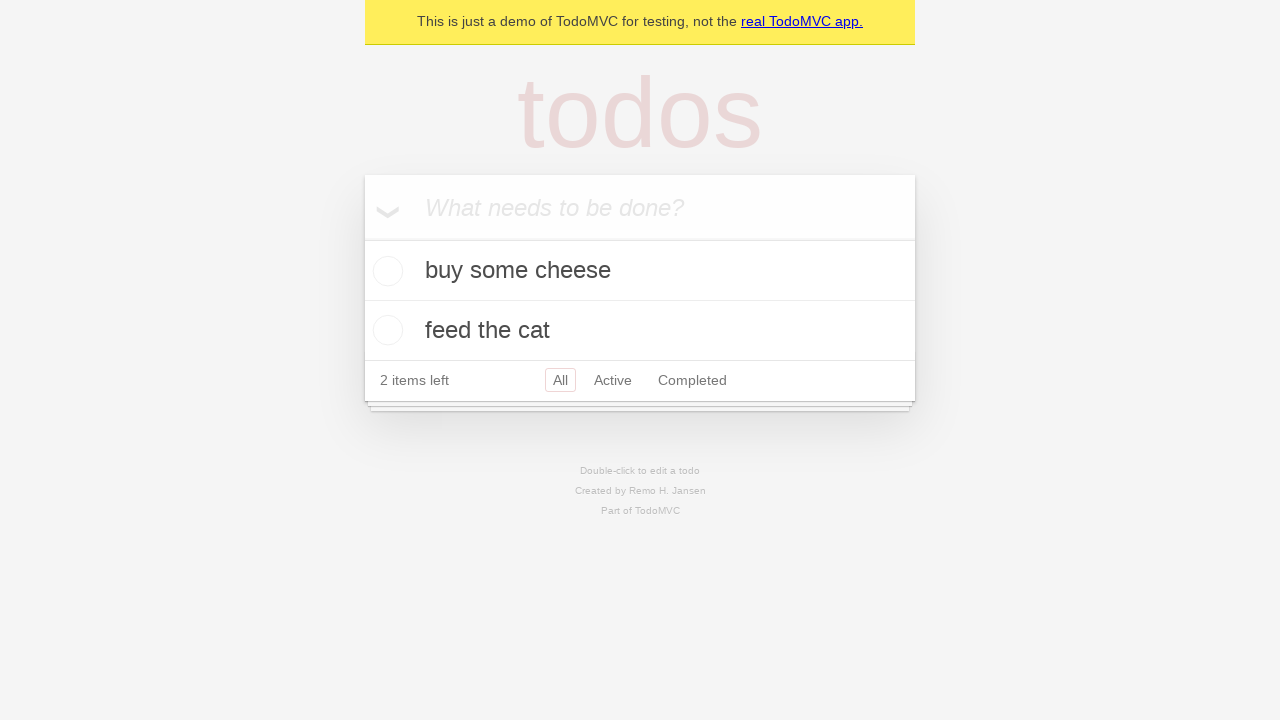

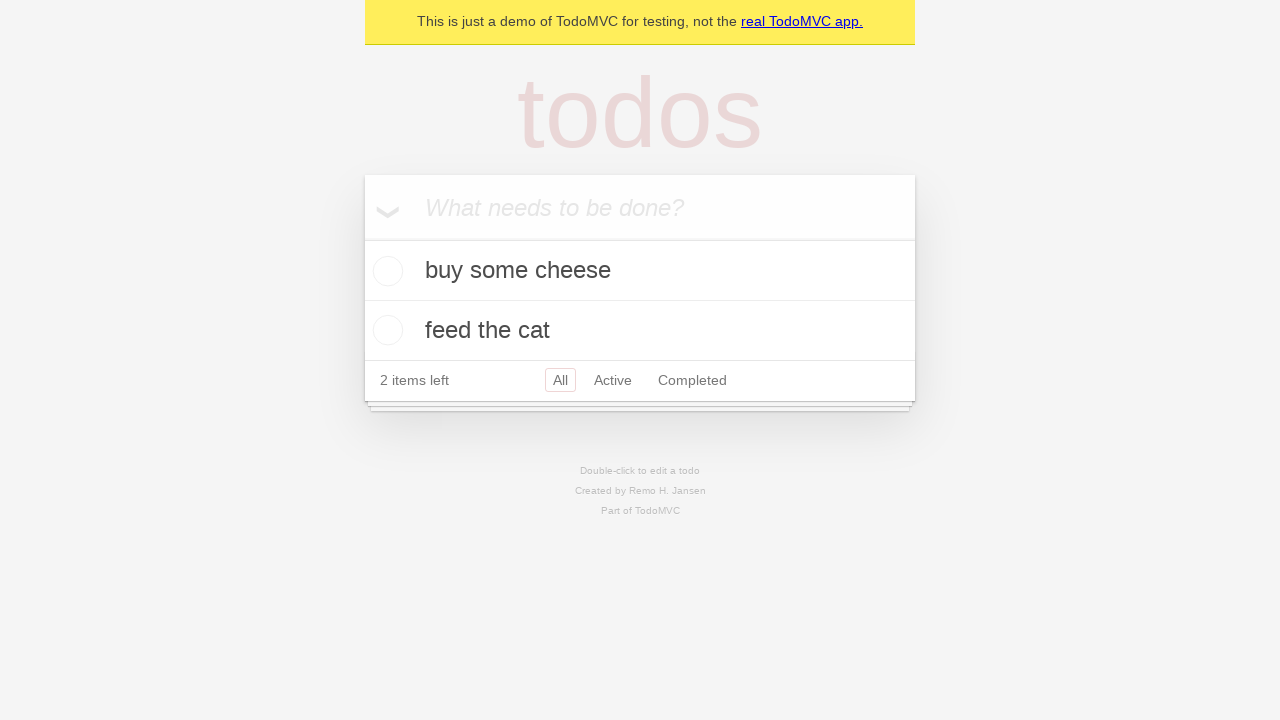